Opens the CNBC.com website and waits briefly to verify the page loads successfully.

Starting URL: https://www.cnbc.com/

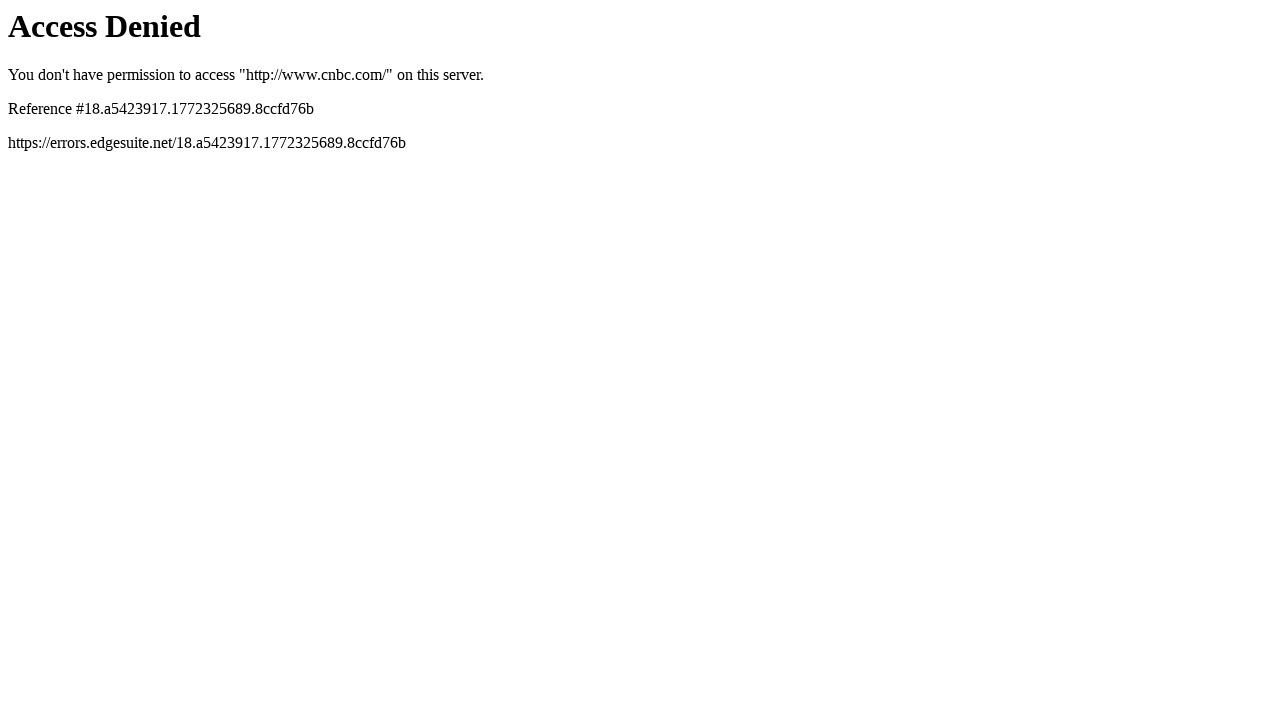

Navigated to CNBC.com homepage
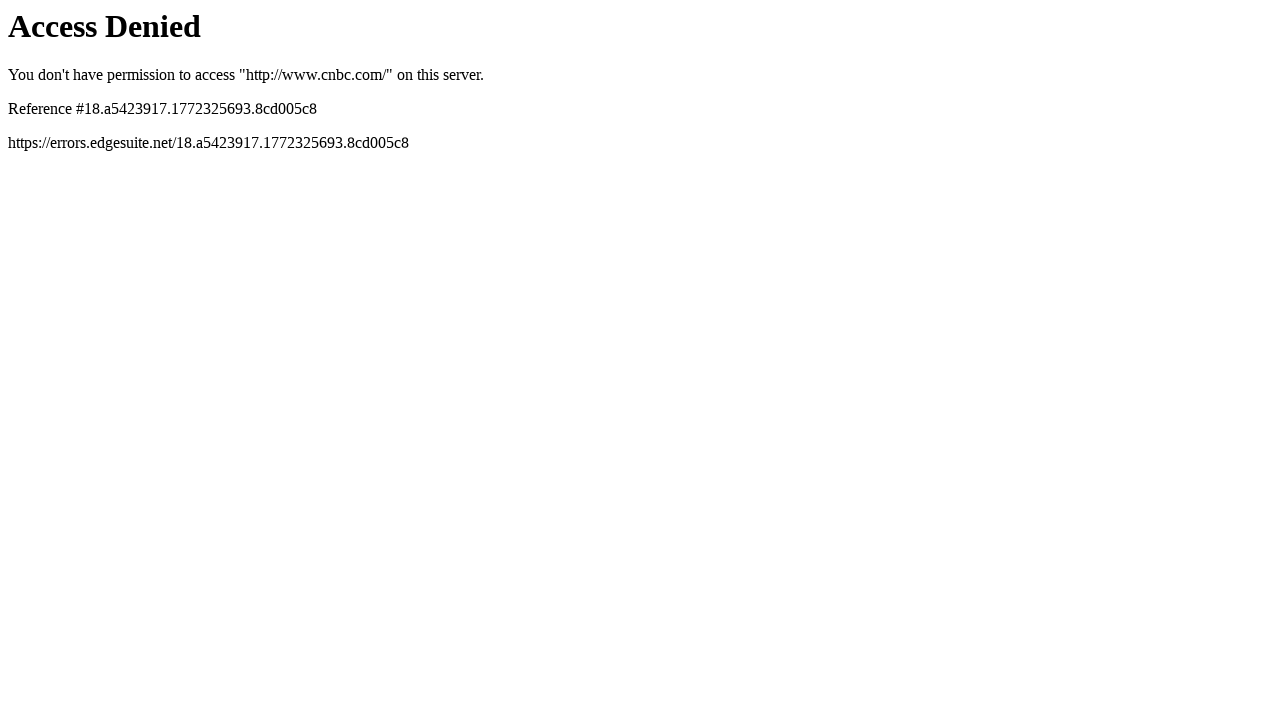

Page DOM content loaded successfully
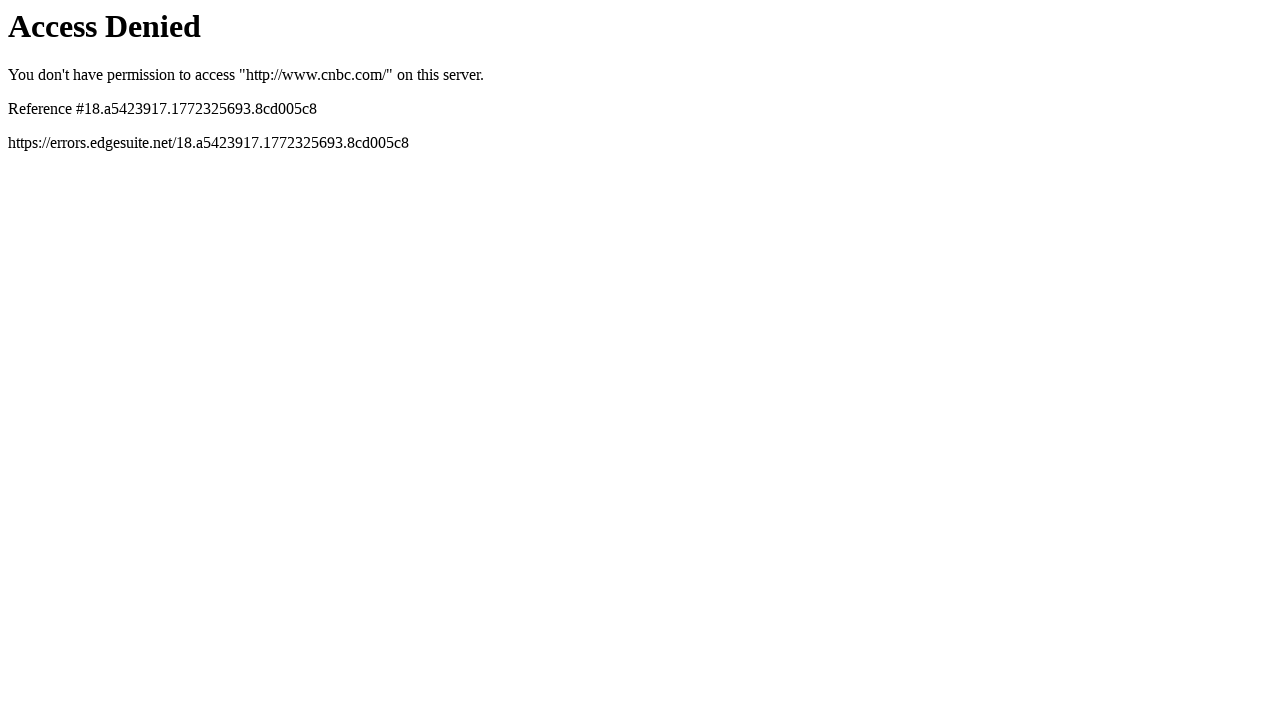

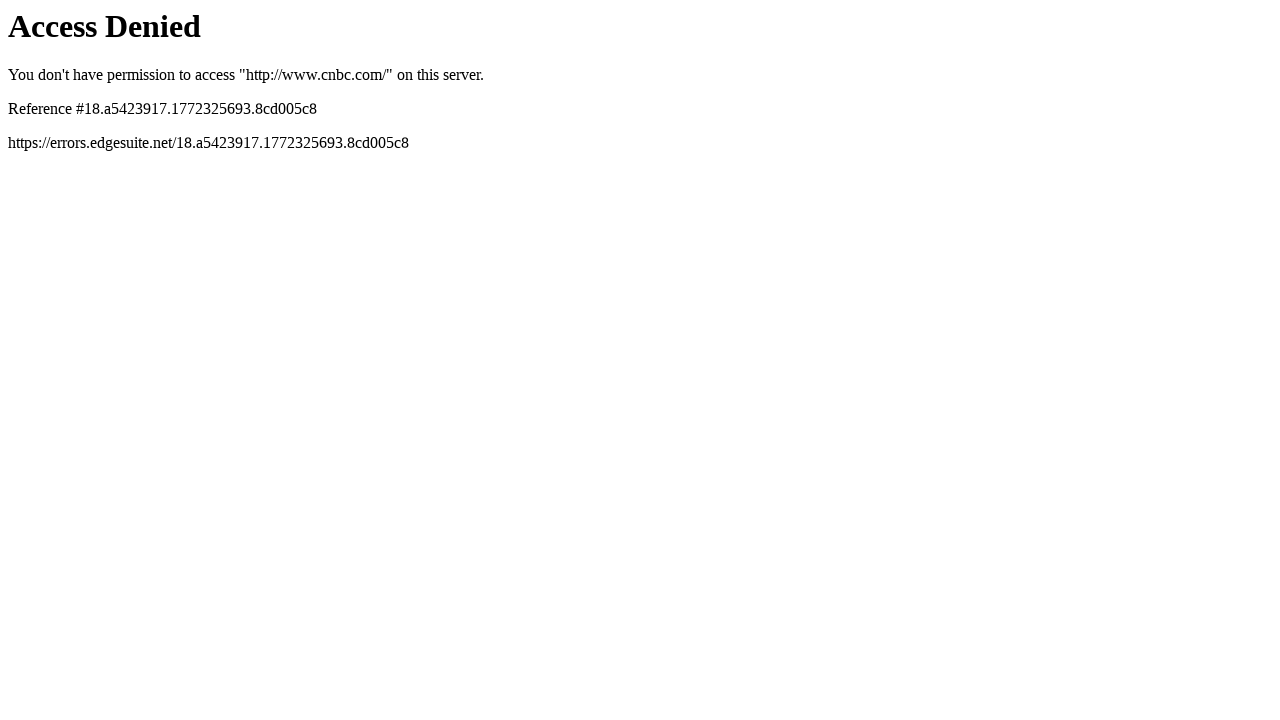